Tests a registration form by filling in first name, last name, and email fields, then submitting the form and verifying the success message

Starting URL: http://suninjuly.github.io/registration1.html

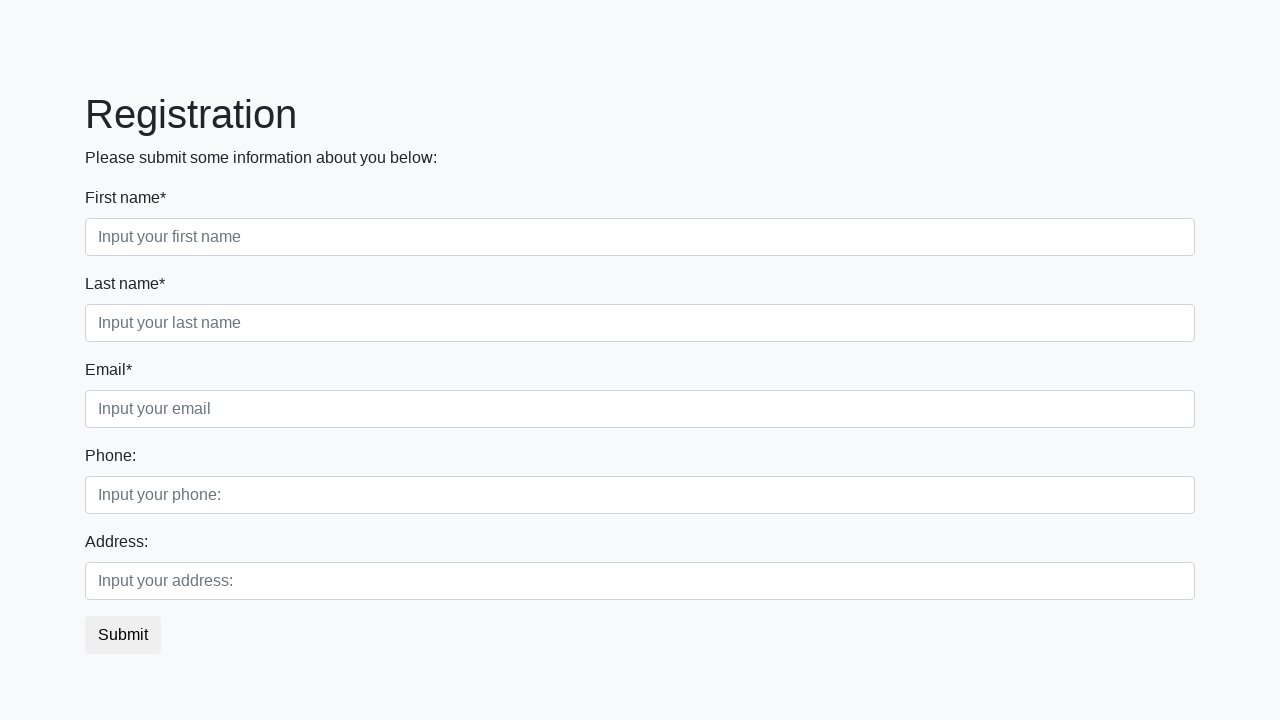

Navigated to registration form page
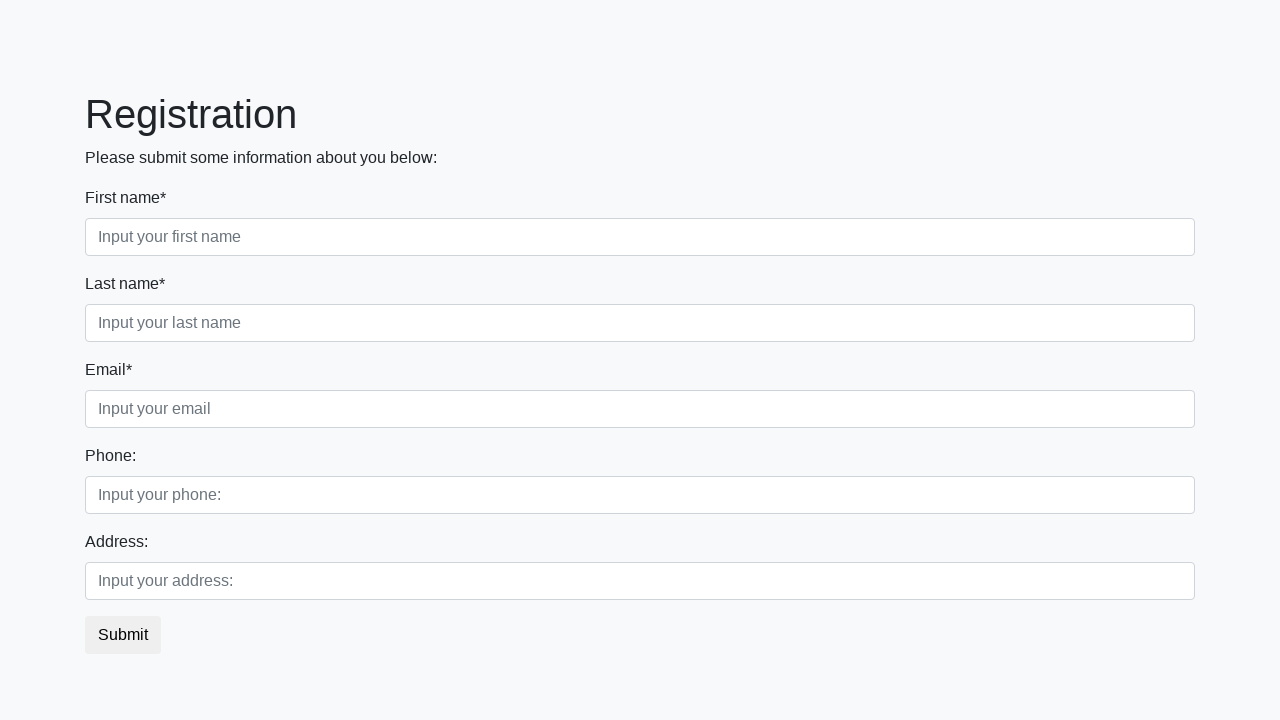

Filled first name field with 'Ivan' on .first_block .first
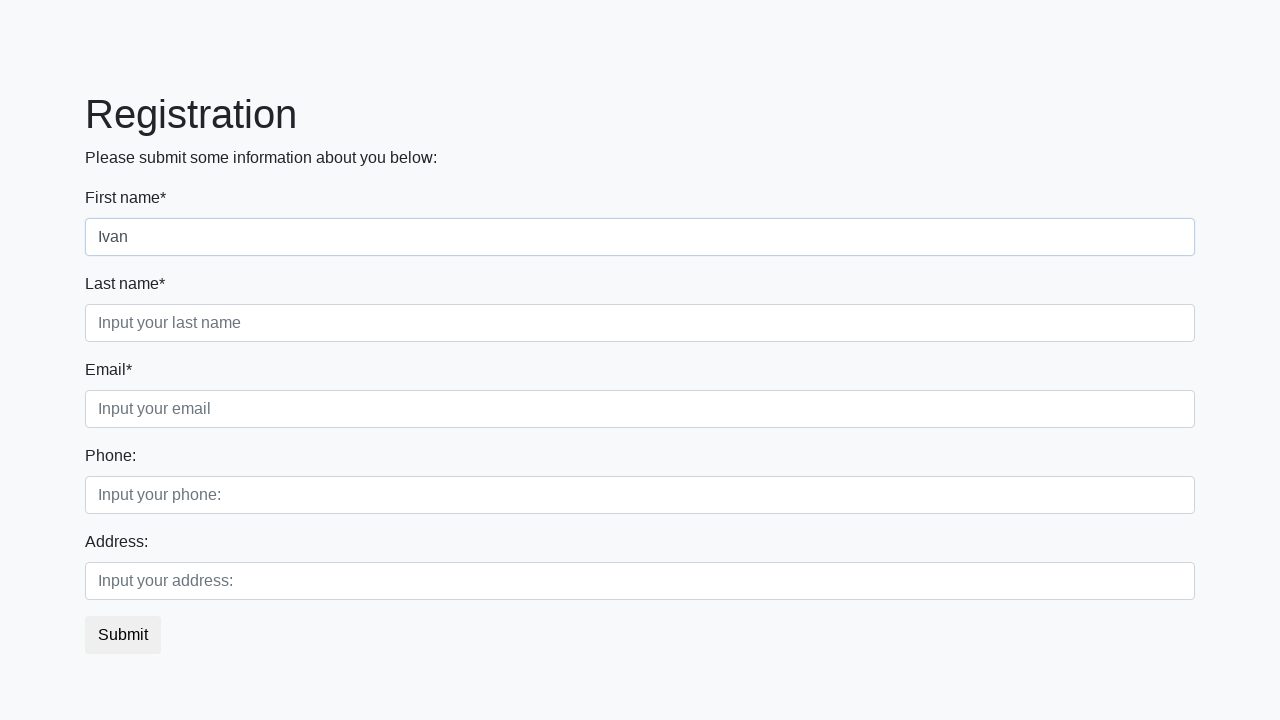

Filled last name field with 'Ivanov' on .first_block .second
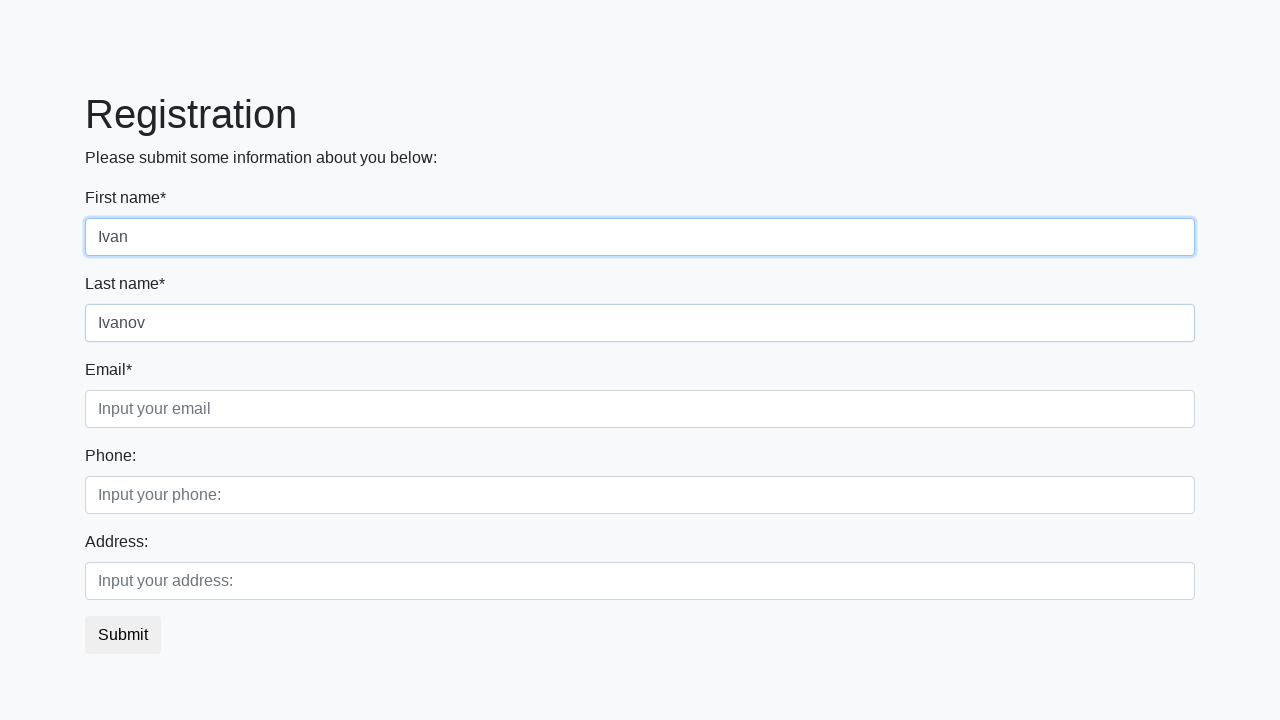

Filled email field with 'Ivan@bro.net' on .first_block .third
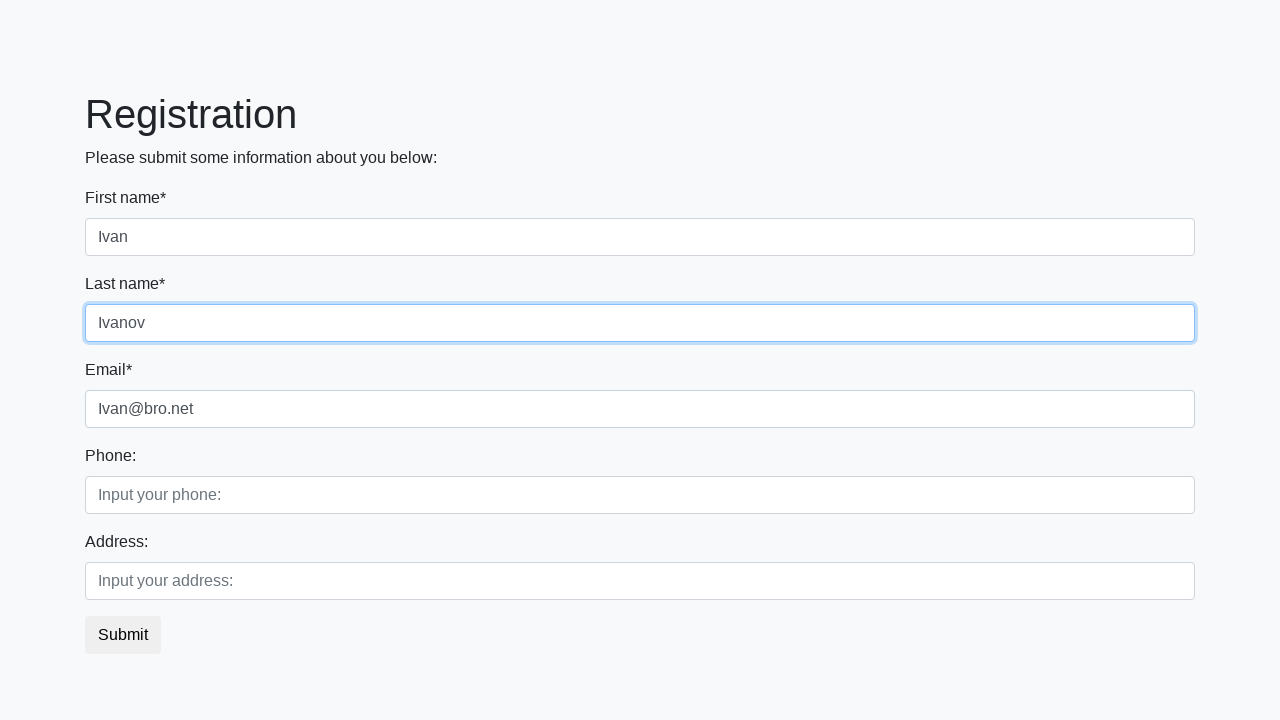

Clicked submit button to register at (123, 635) on button.btn
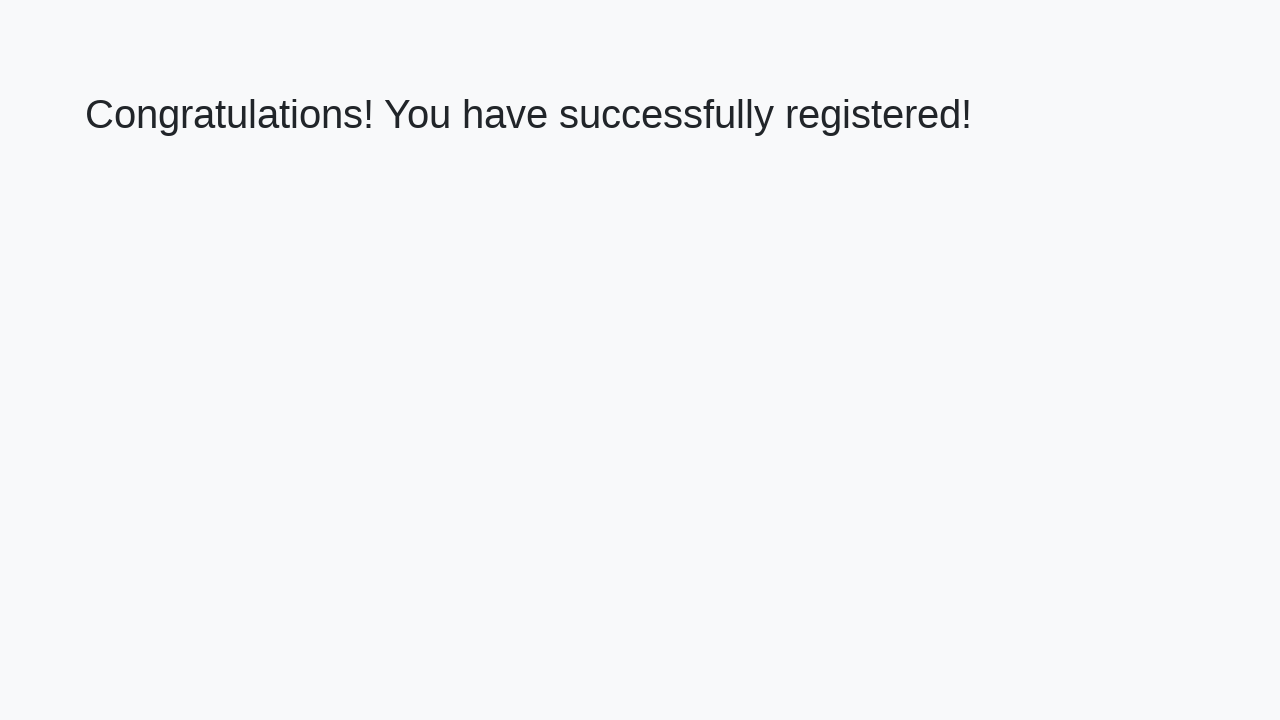

Success heading appeared after form submission
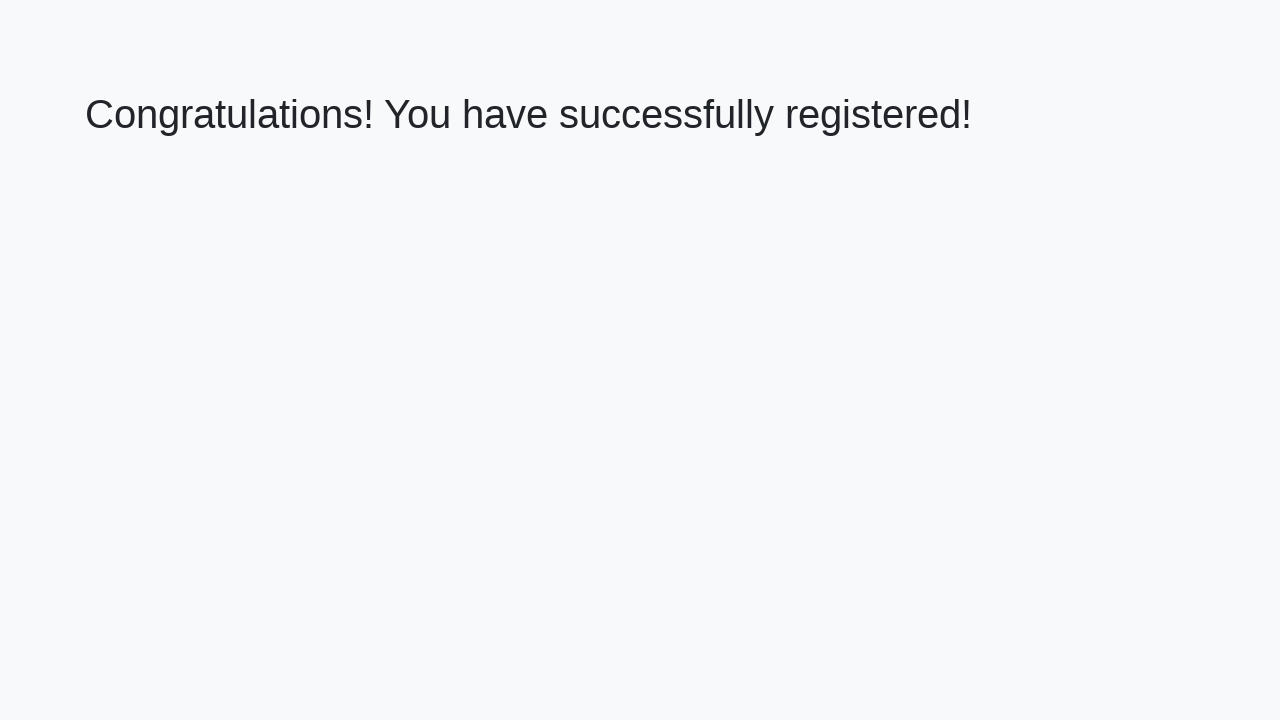

Verified success message: 'Congratulations! You have successfully registered!'
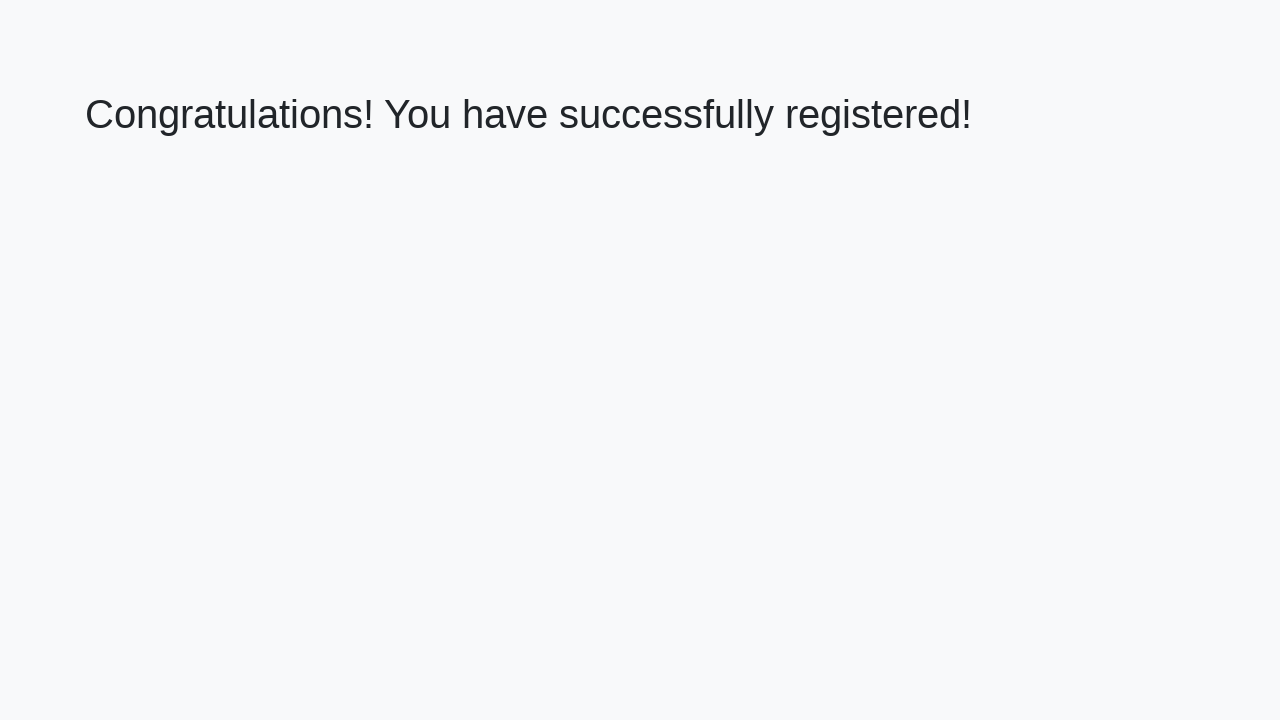

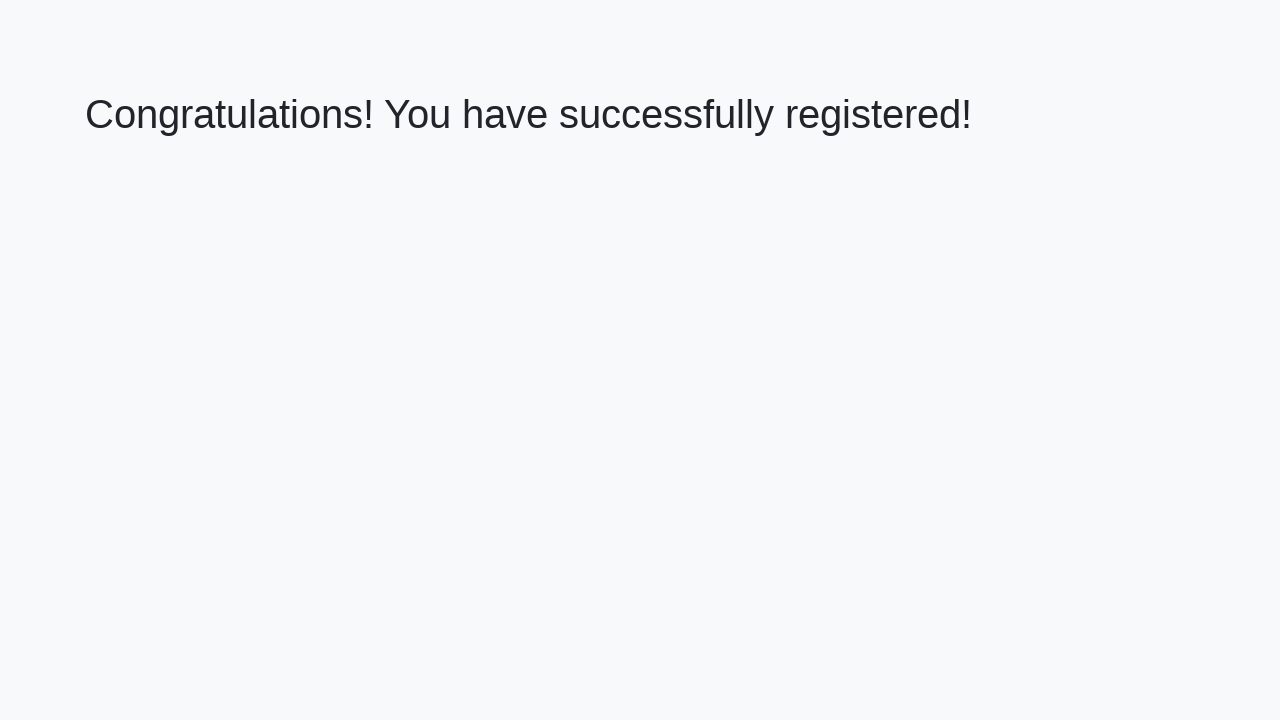